Tests submitting feedback with only a name, clicking Yes to confirm, and verifying the personalized thank you message with correct styling

Starting URL: https://kristinek.github.io/site/tasks/provide_feedback

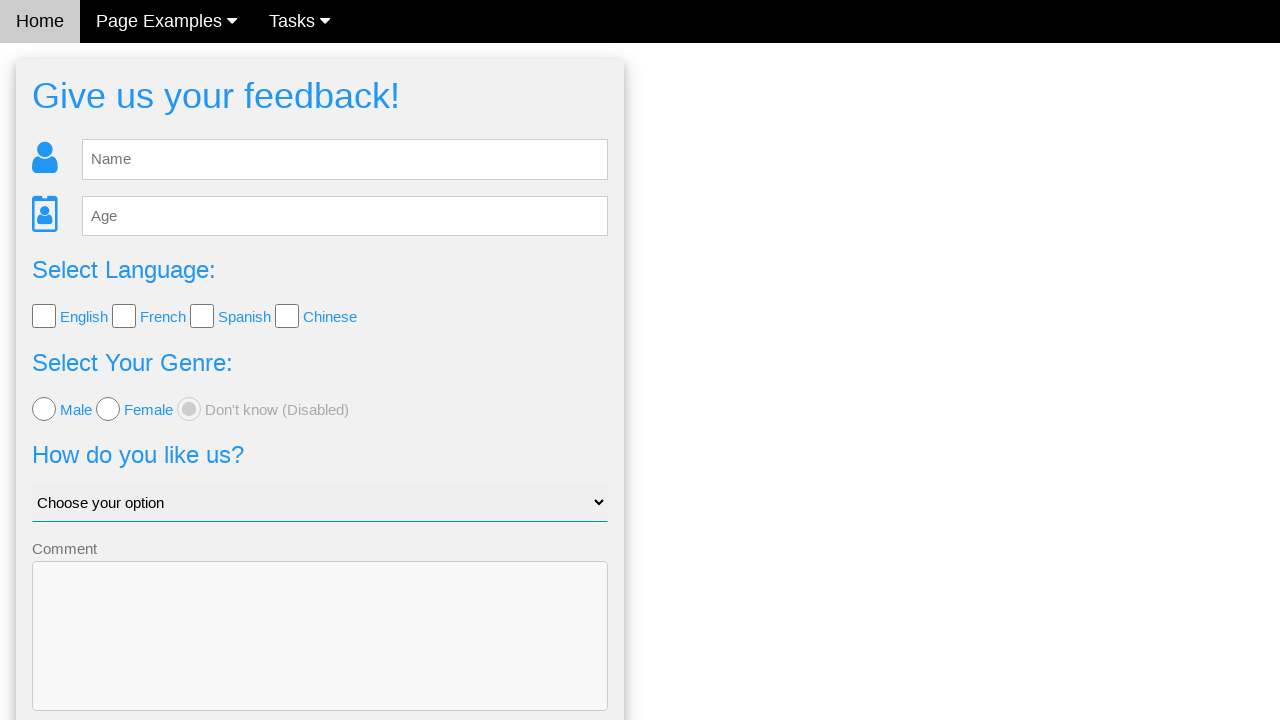

Filled name field with 'Name' on #fb_name
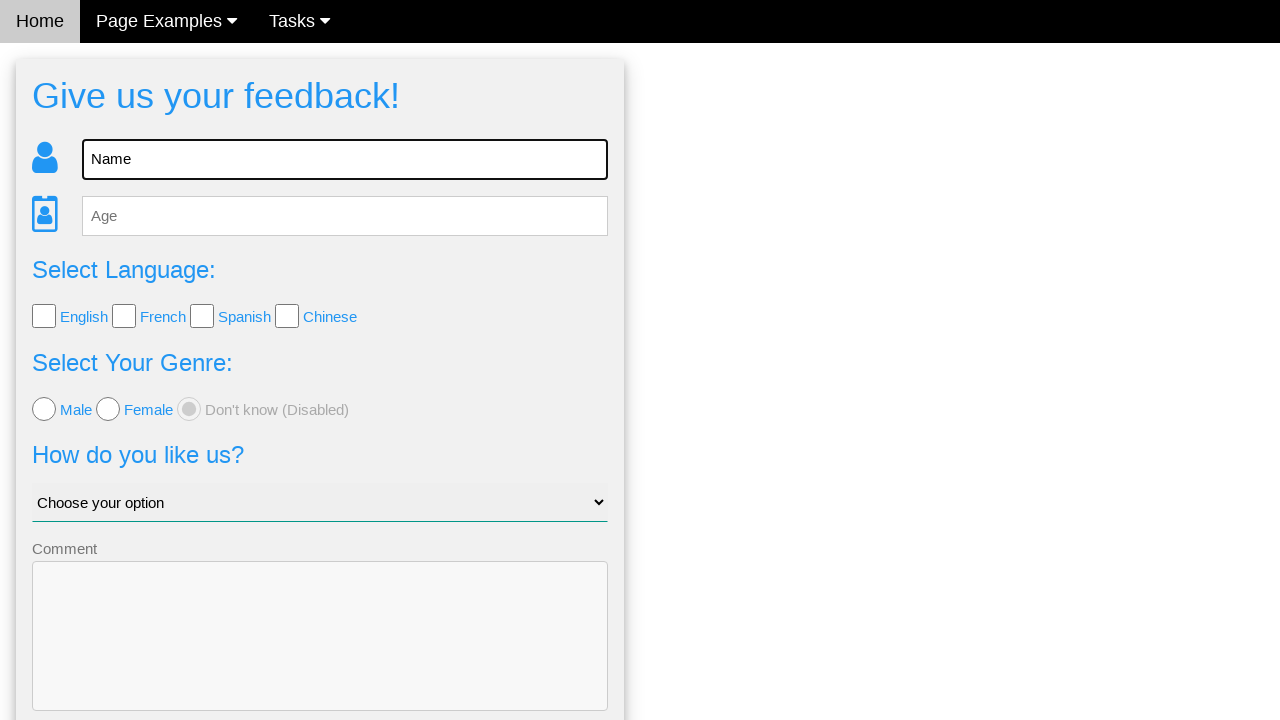

Clicked Send button to submit feedback at (320, 656) on #fb_form > form > button
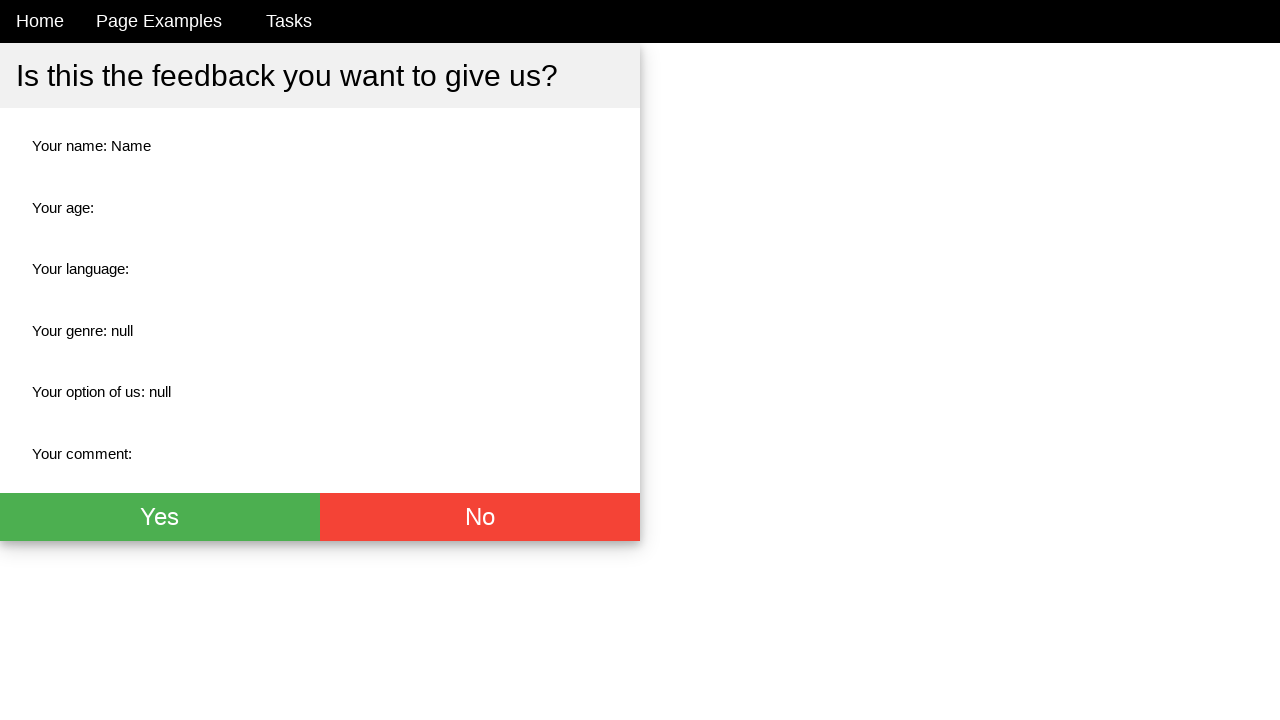

Confirmation page loaded with Yes button visible
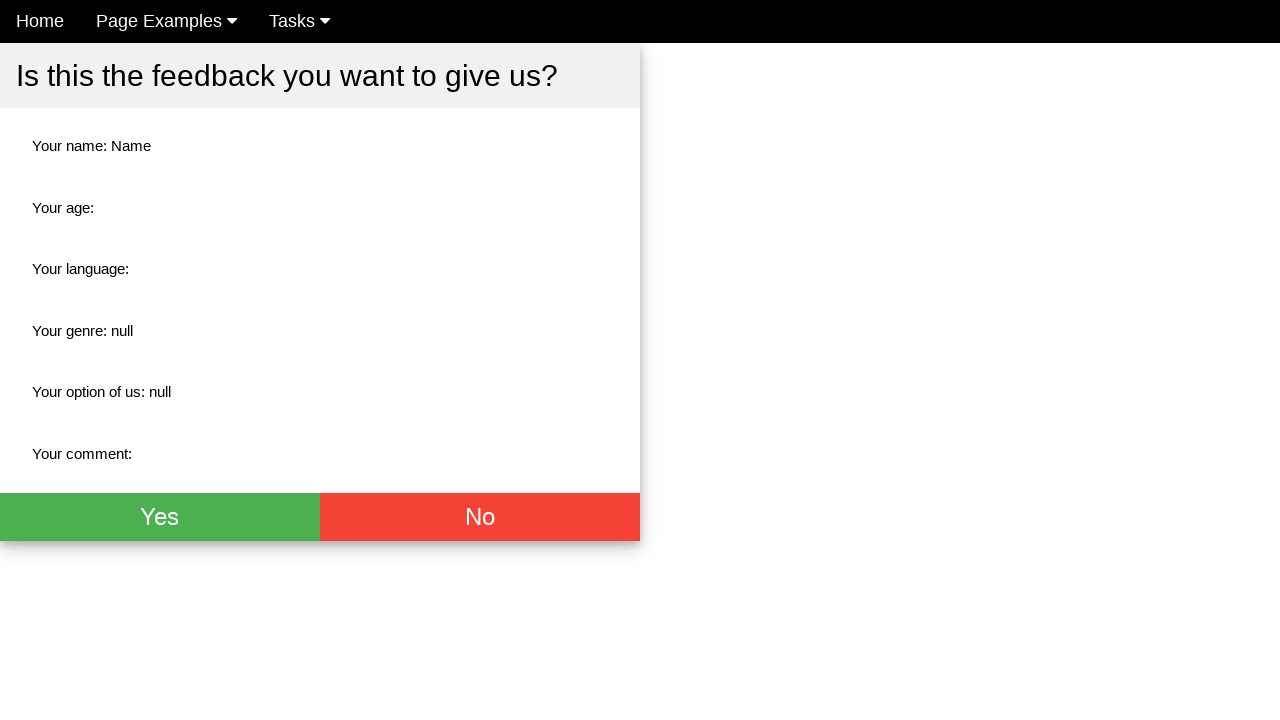

Clicked Yes button to confirm feedback submission at (160, 517) on button.w3-btn.w3-green.w3-xlarge
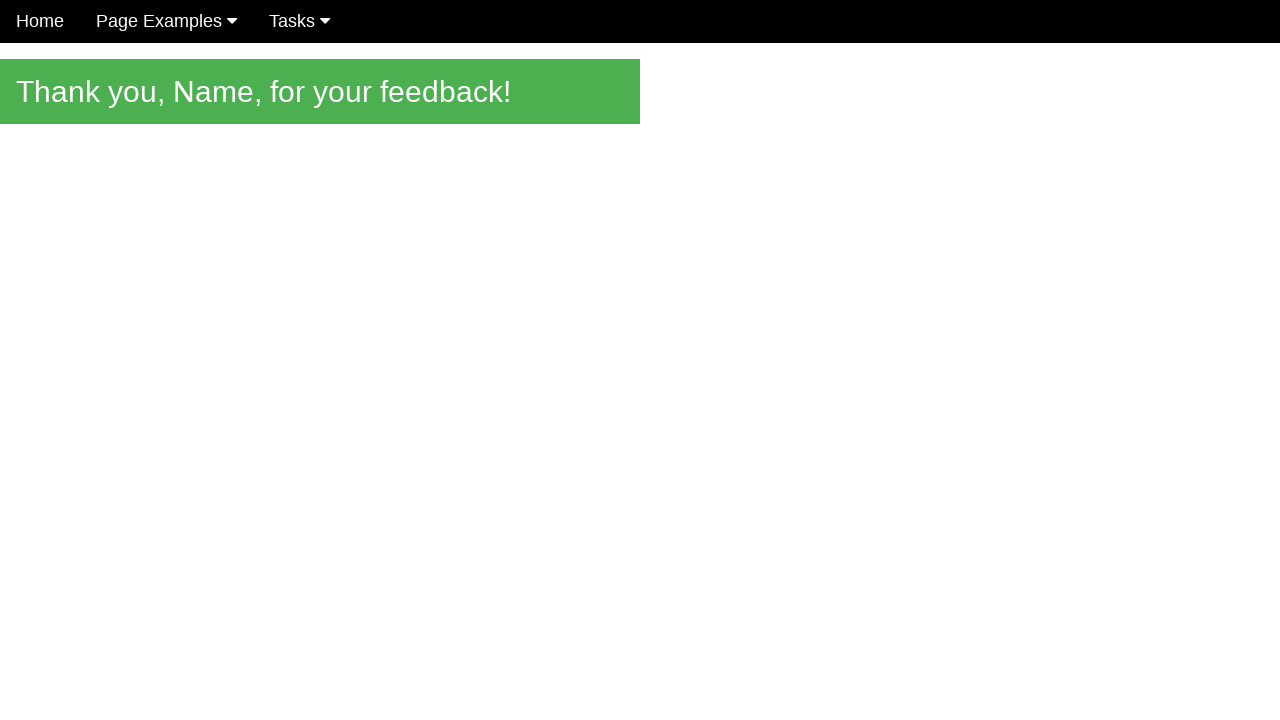

Thank you message element appeared
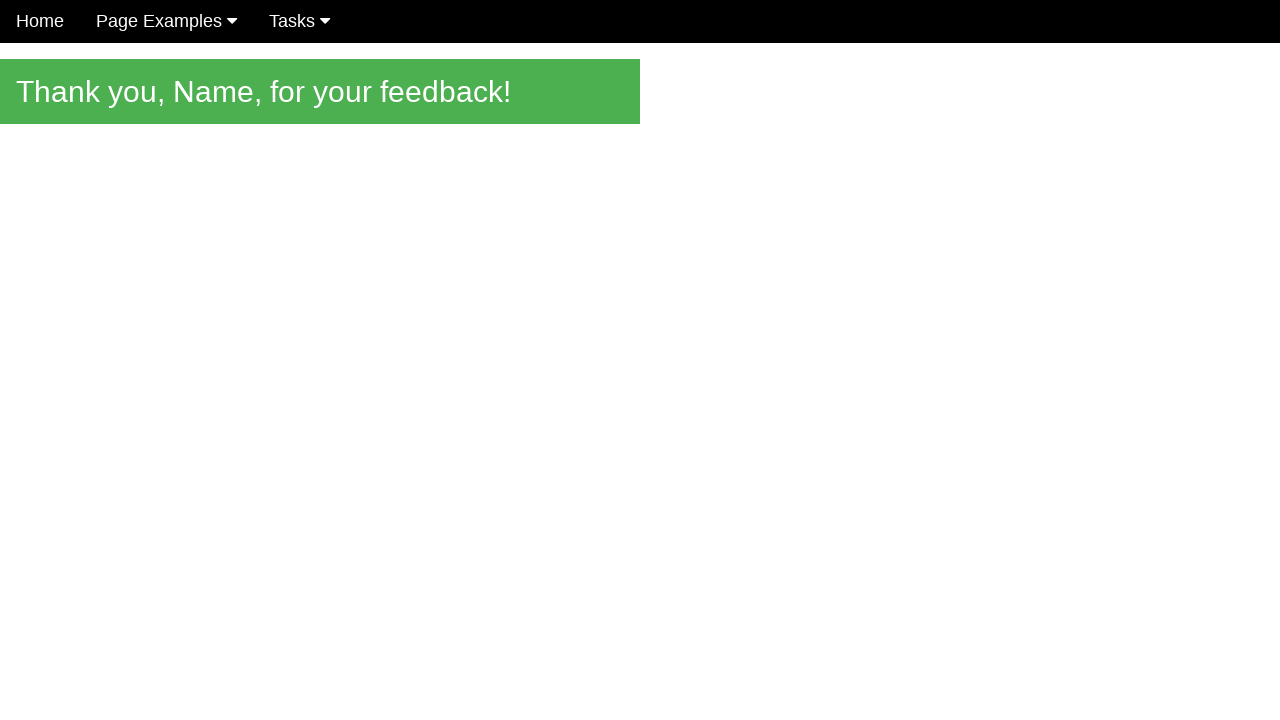

Verified personalized thank you message displays 'Thank you, Name, for your feedback!'
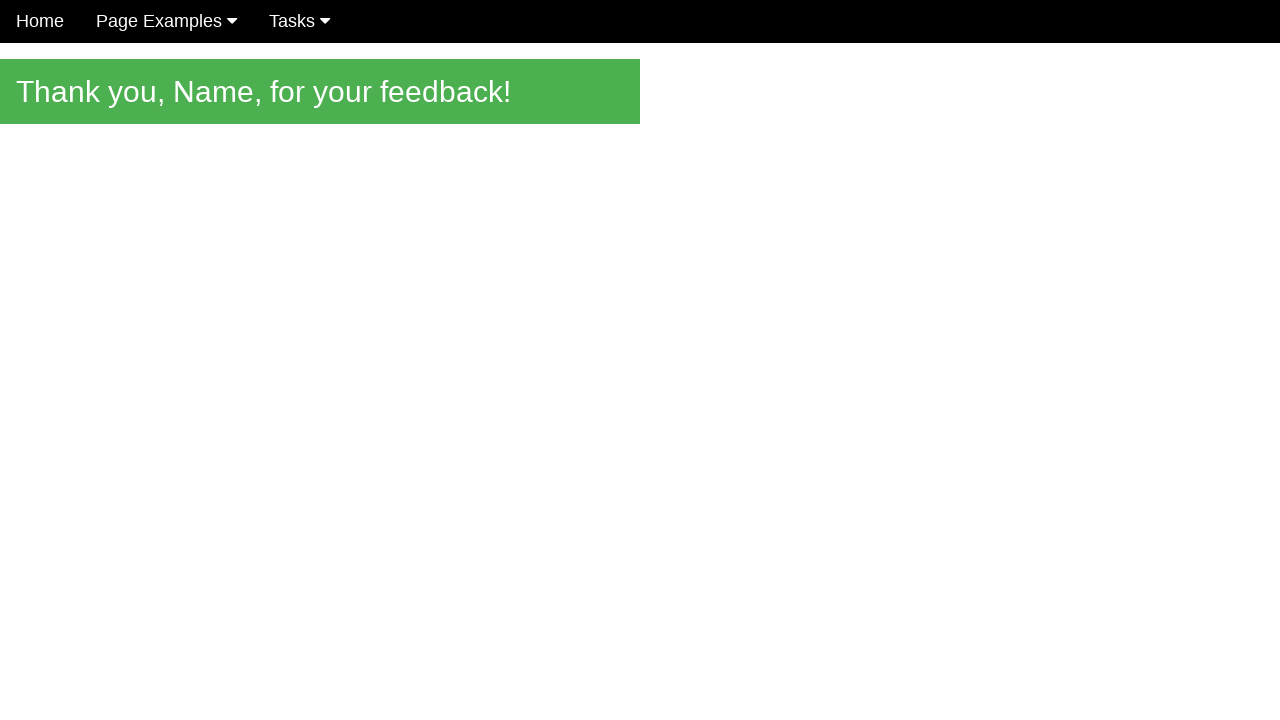

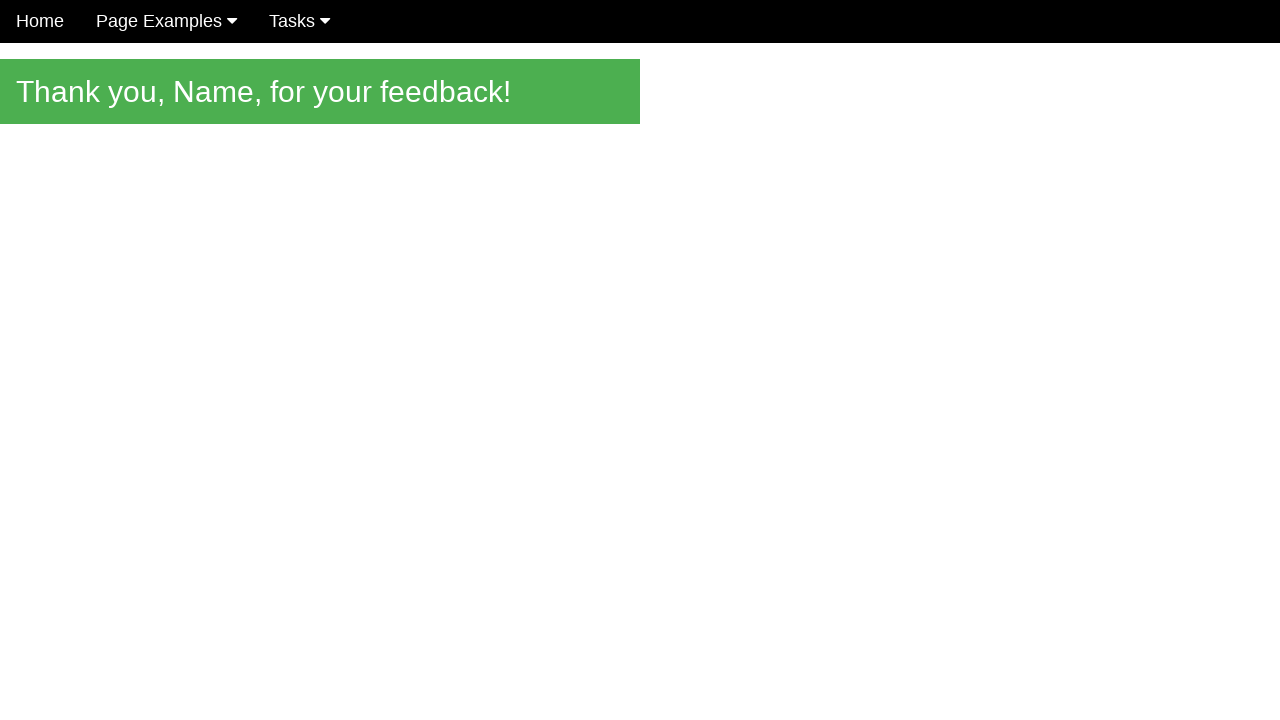